Validates that the min and max budget input fields have a maxlength attribute of 5 characters

Starting URL: https://noteb.com/

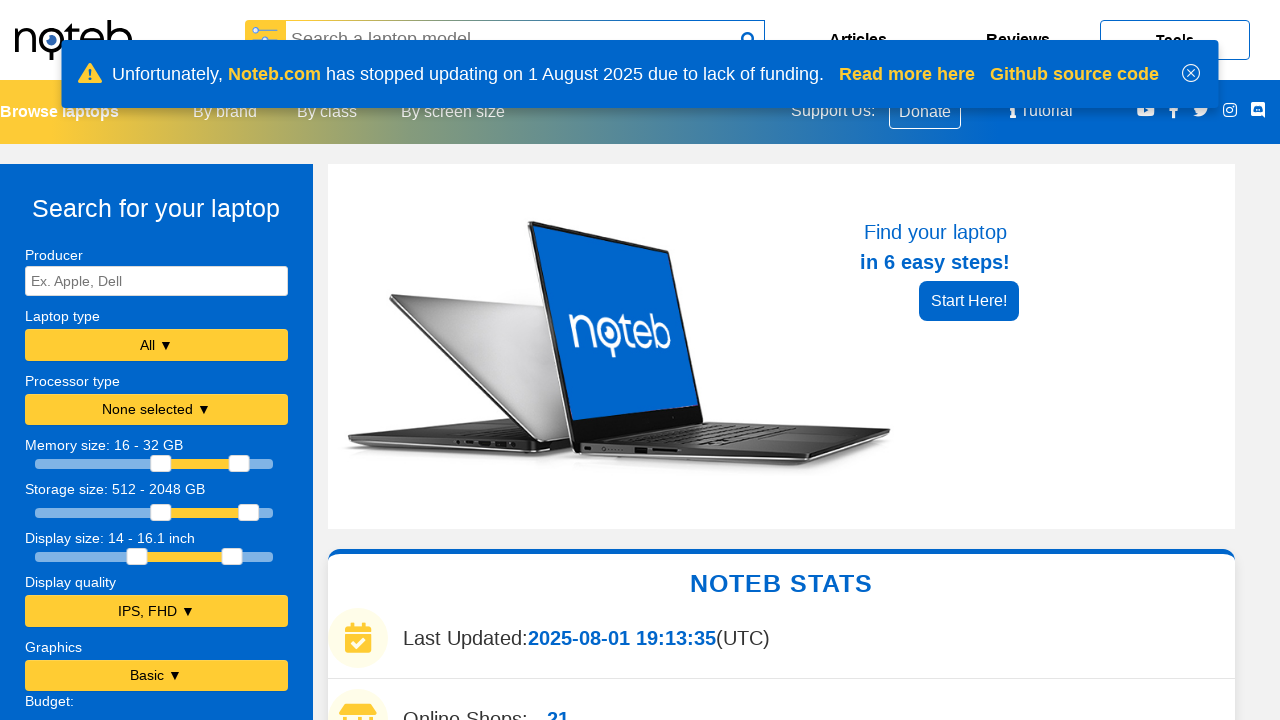

Navigated to https://noteb.com/
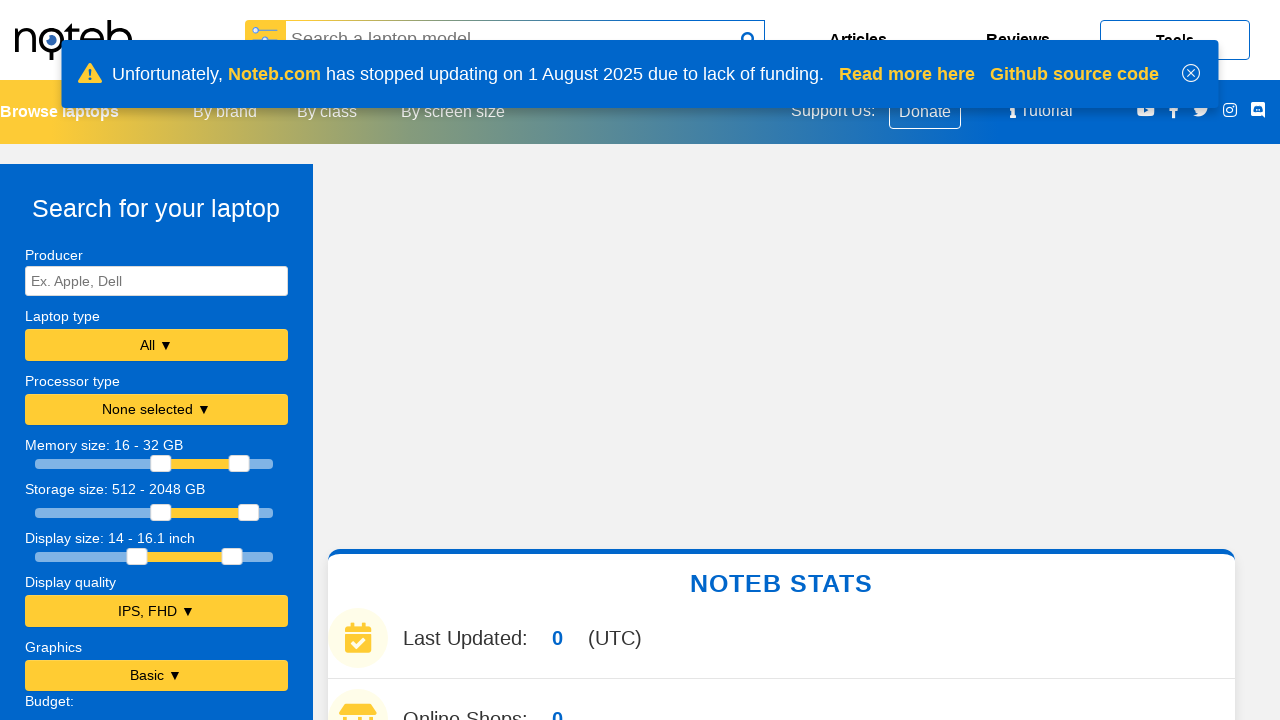

Waited 3 seconds for page to stabilize
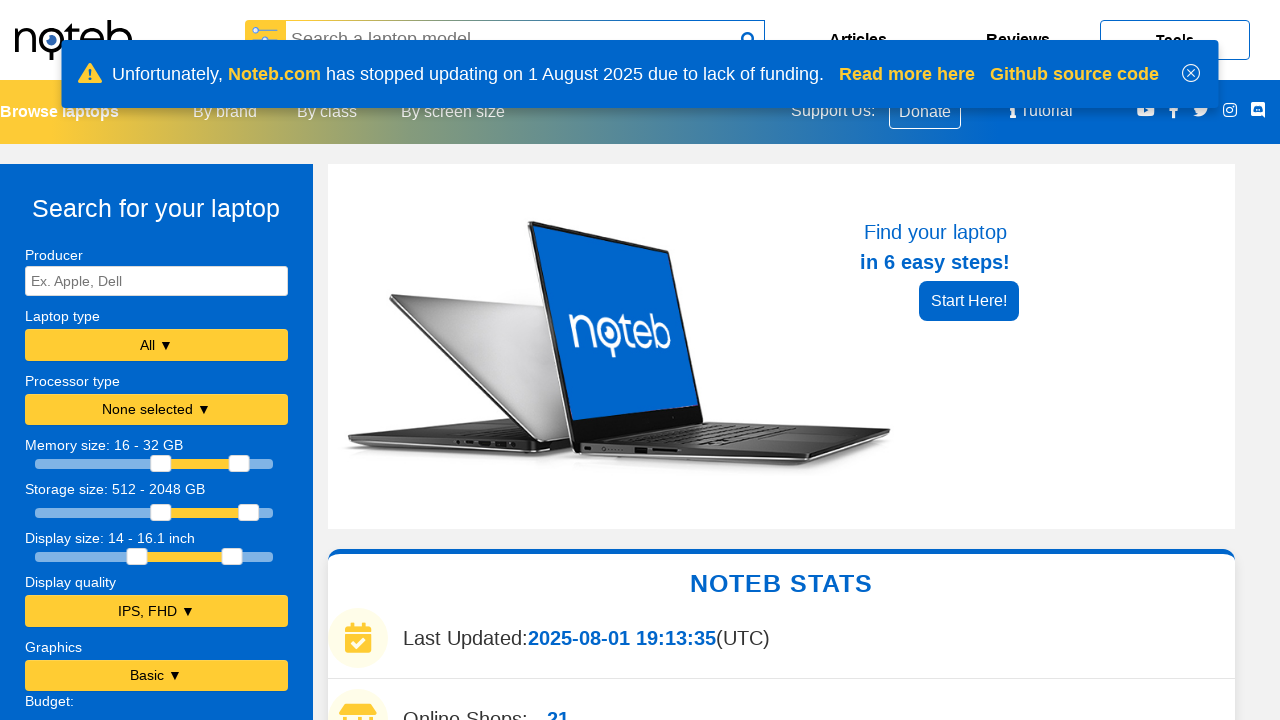

Scrolled down 350 pixels to reveal budget fields
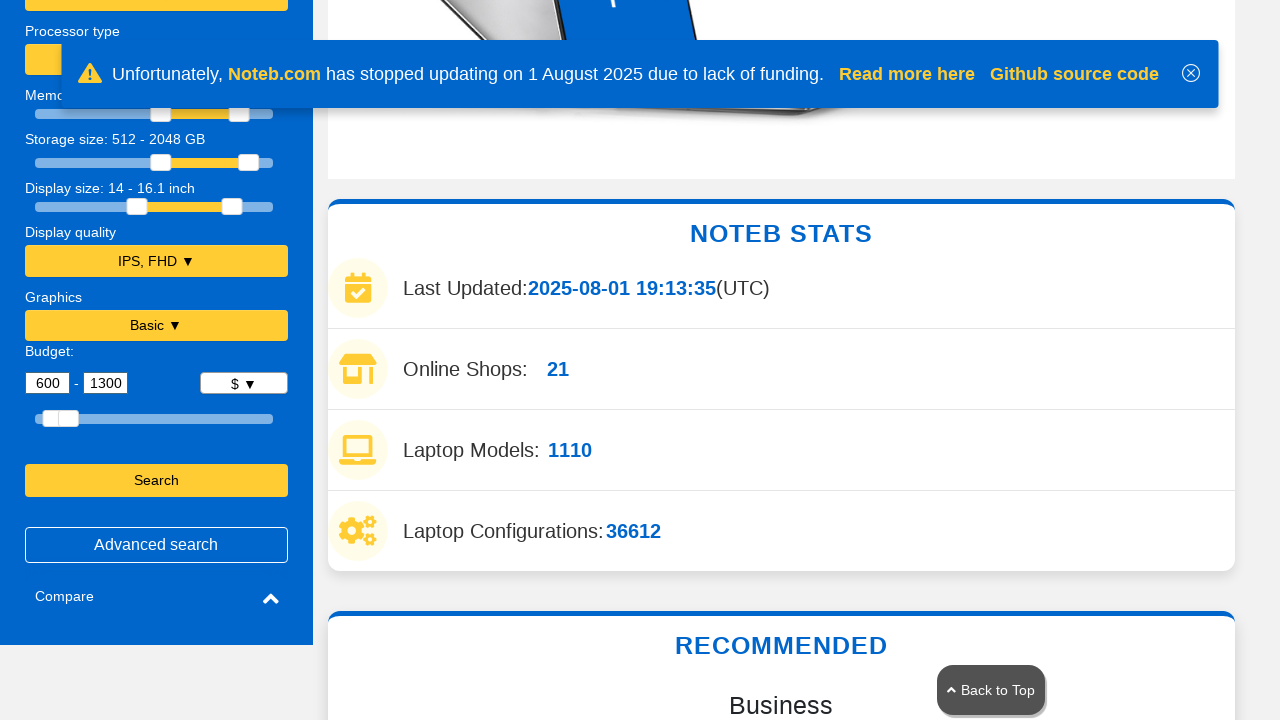

Waited 3 seconds after scrolling
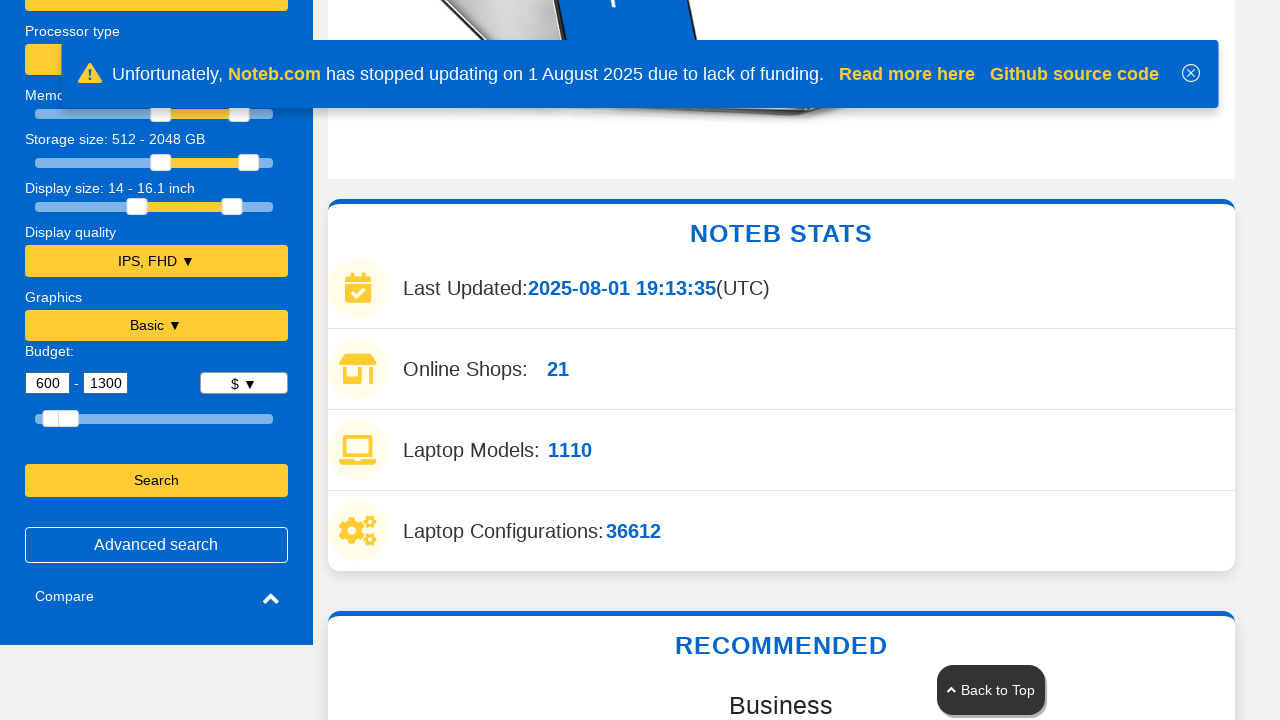

Retrieved maxlength attribute from min budget field (#bdgmin)
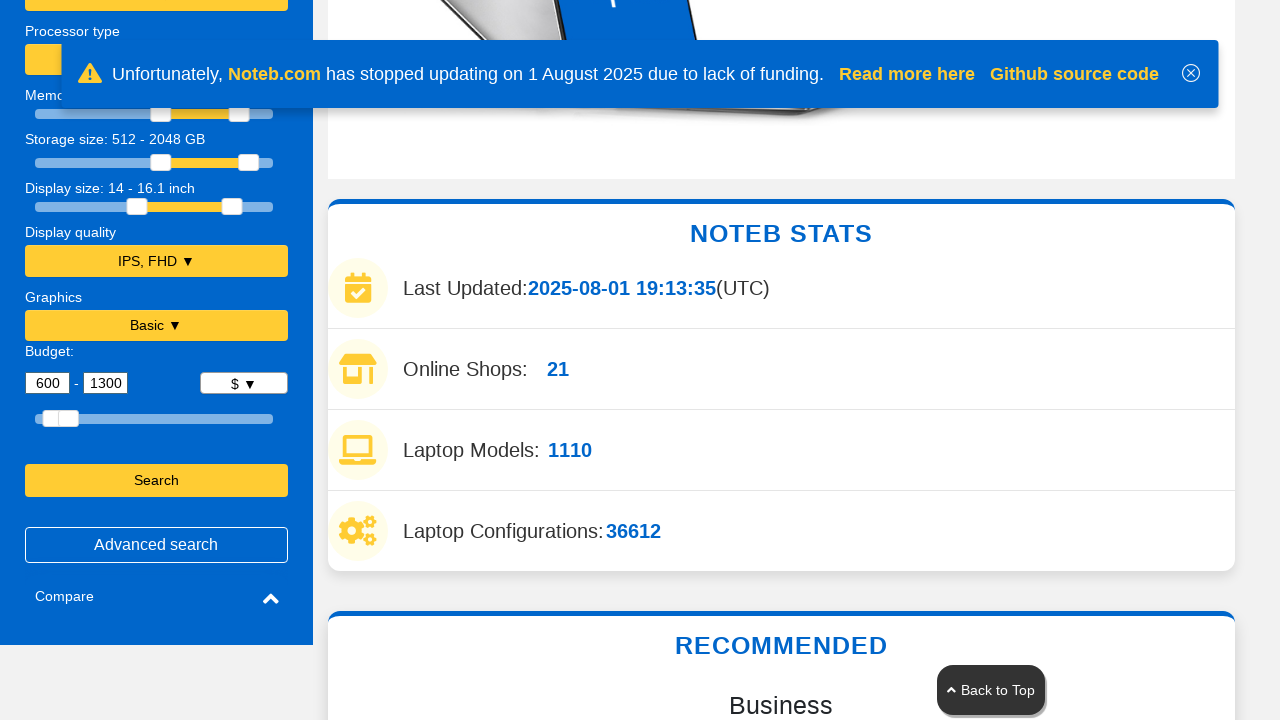

Verified min budget maxlength equals 5
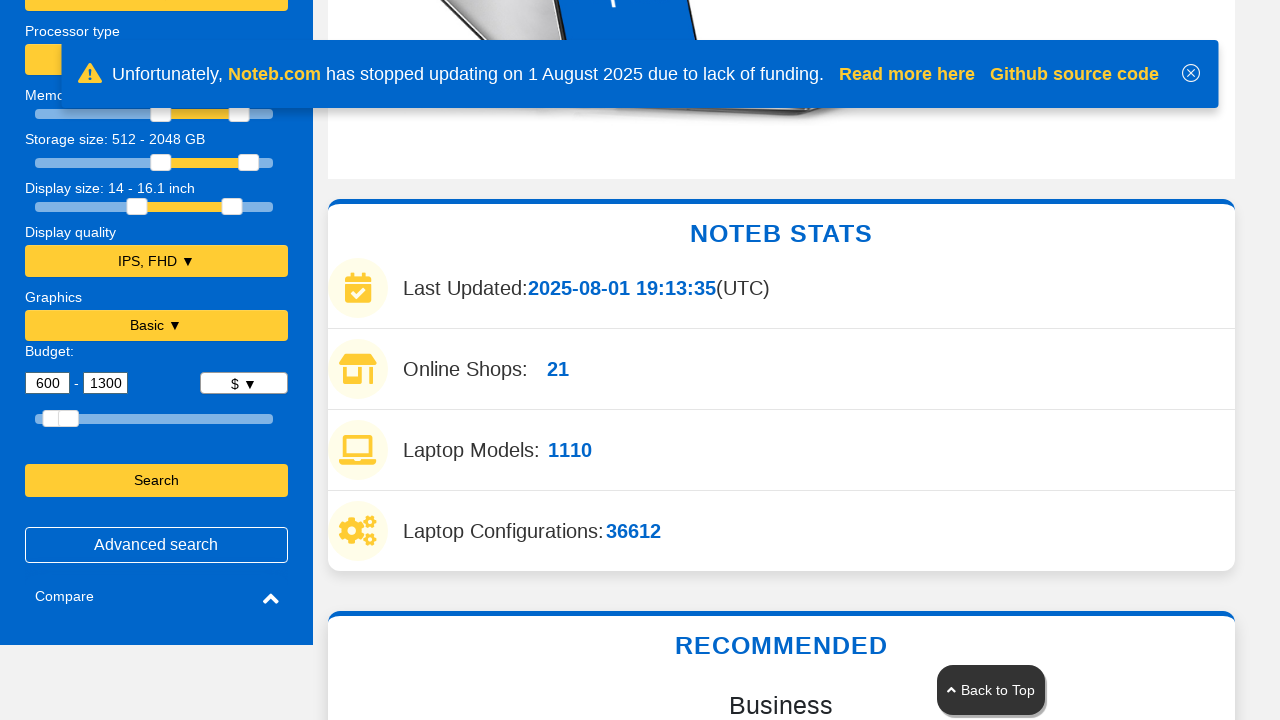

Retrieved maxlength attribute from max budget field (#bdgmax)
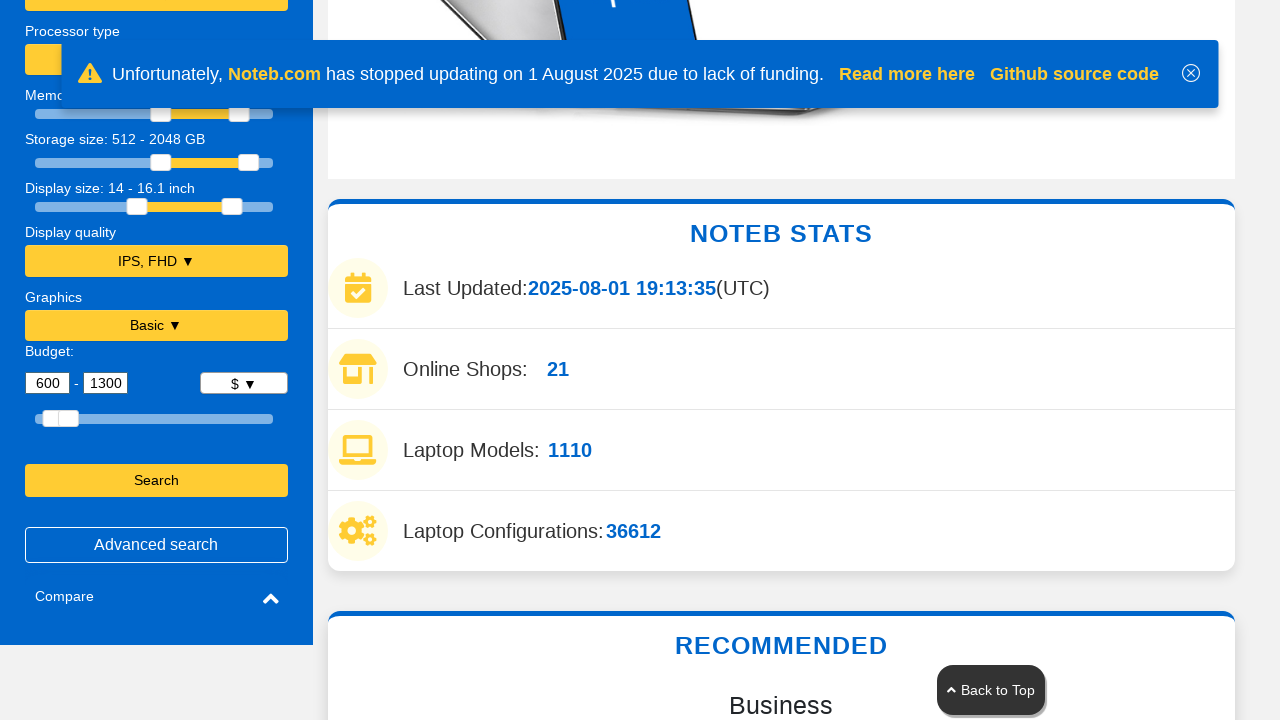

Verified max budget maxlength equals 5
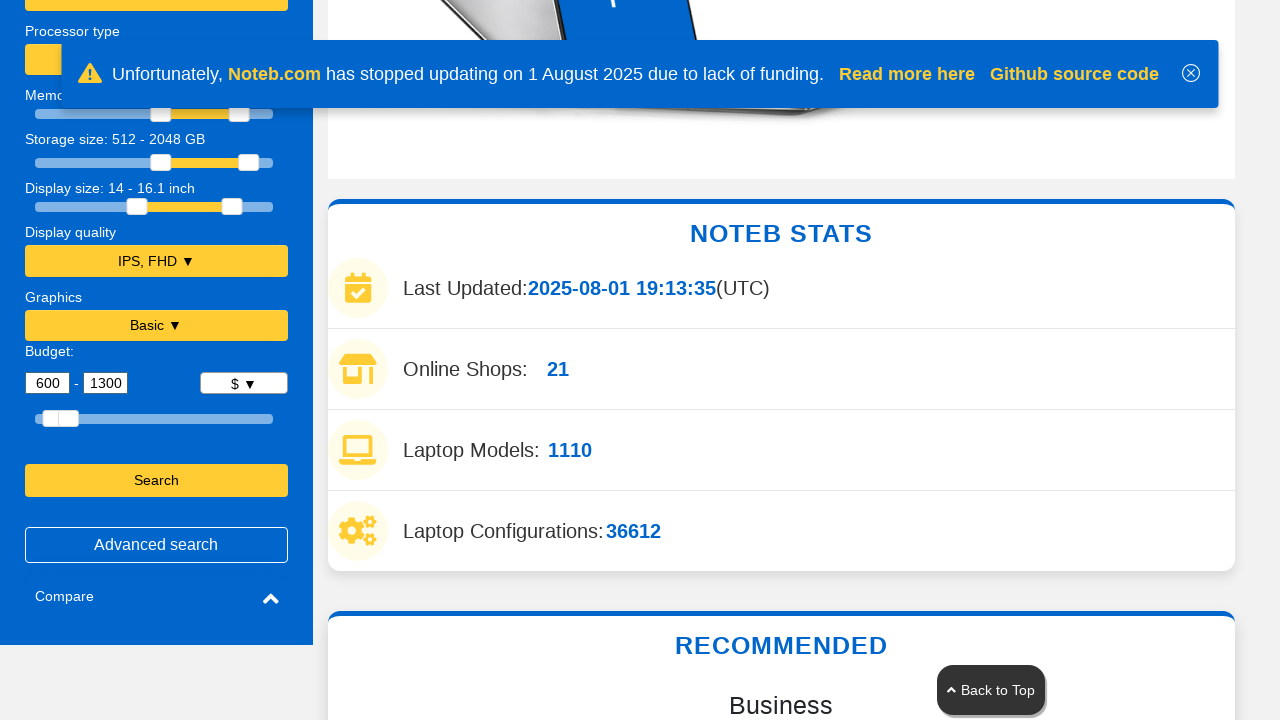

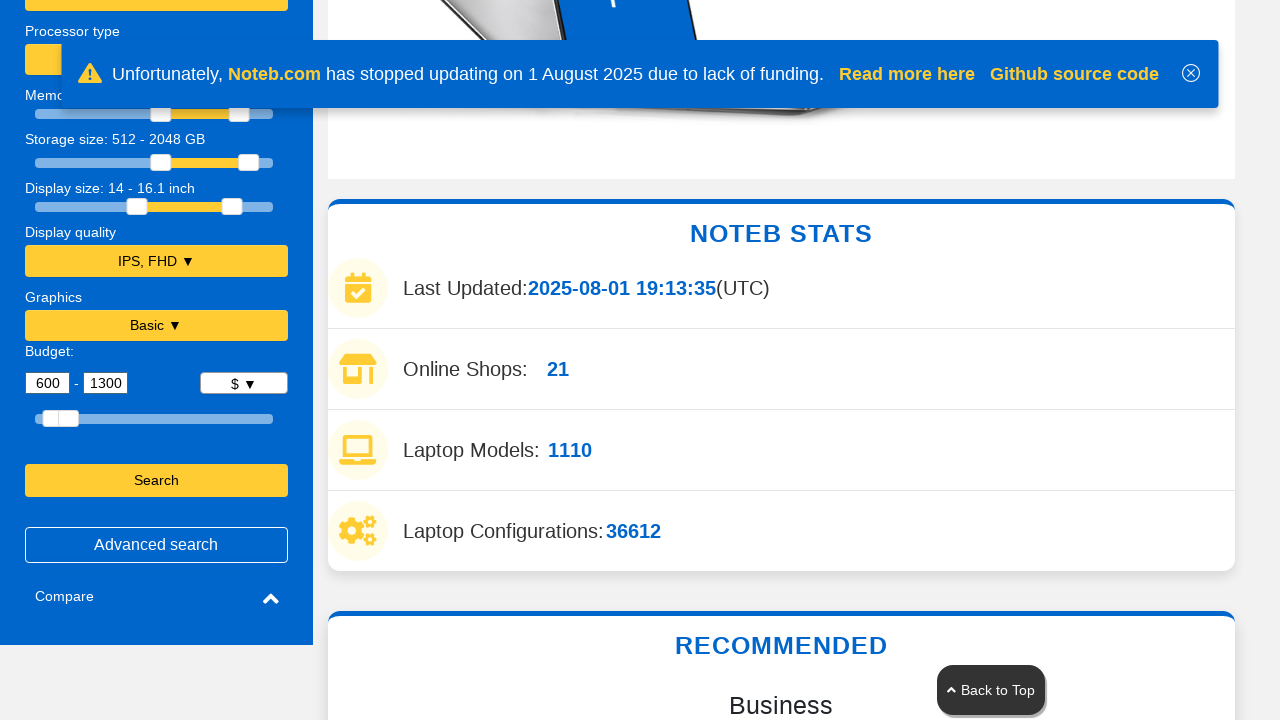